Tests iframe handling by interacting with elements in nested iframes - selecting an age checkbox, choosing a city from dropdown, and entering a username

Starting URL: https://syntaxprojects.com/handle-iframe-homework.php

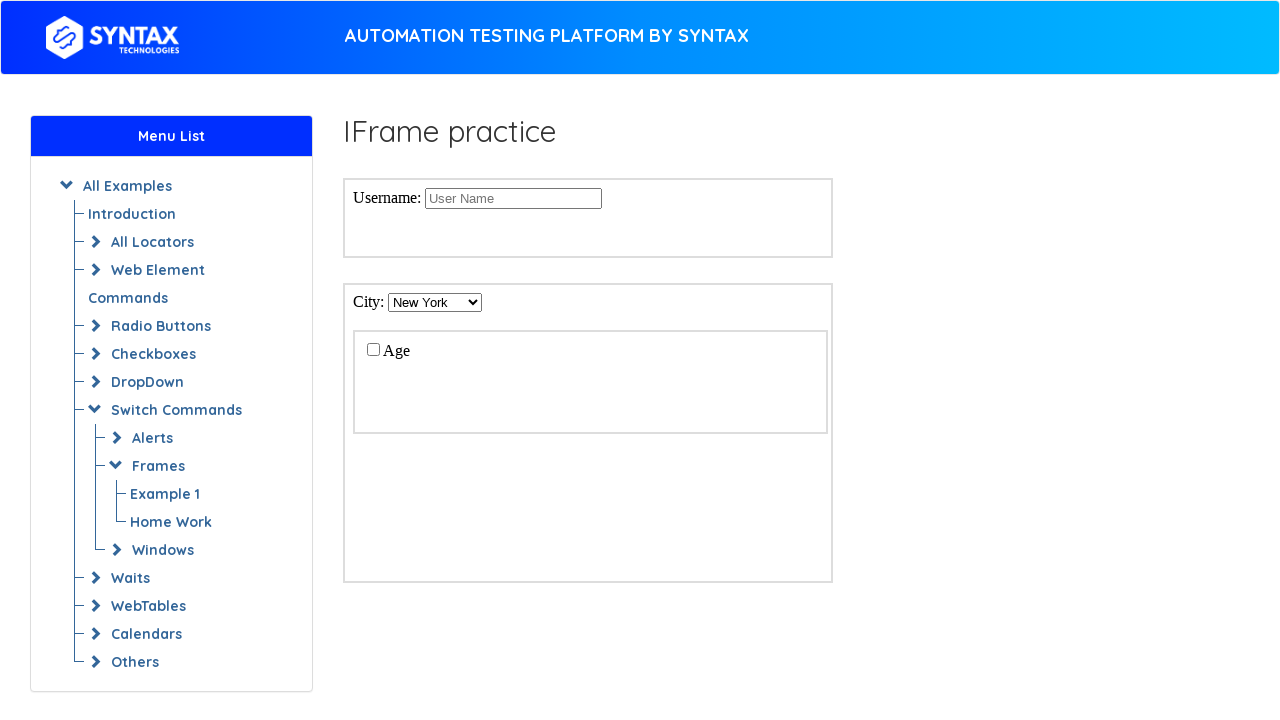

Located second iframe on page
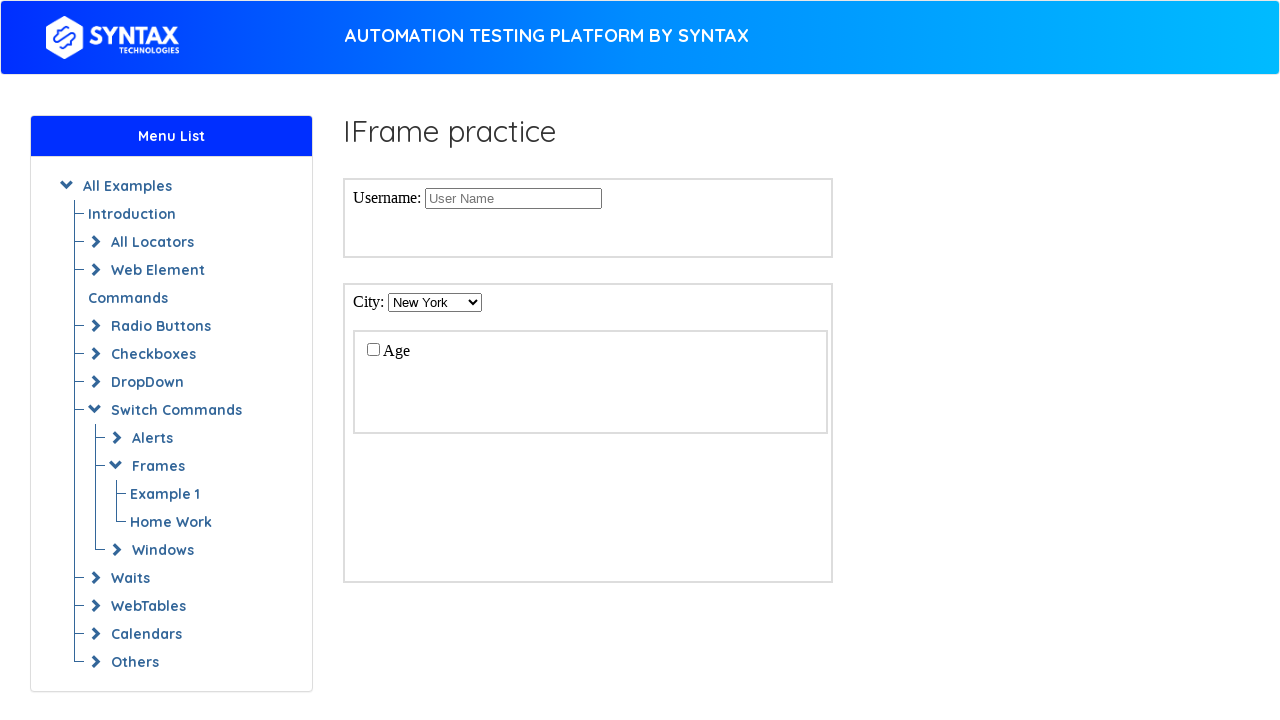

Located nested iframe with ID 'checkboxIframe'
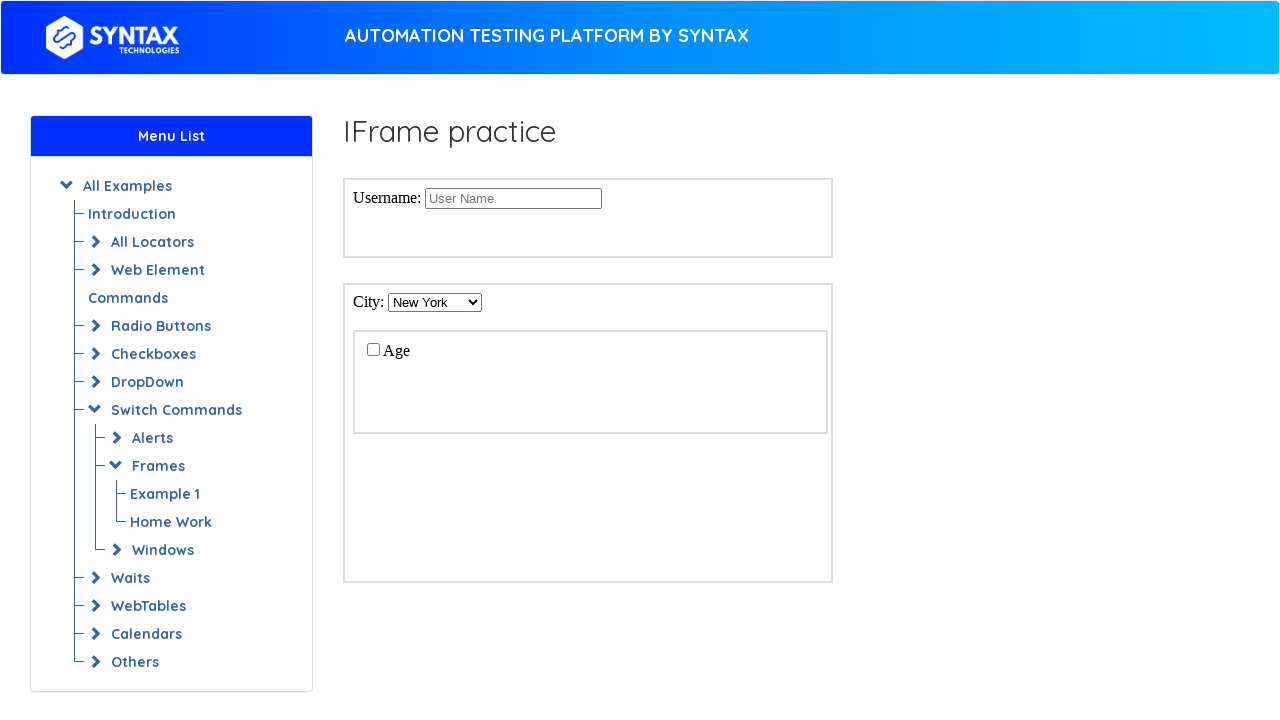

Clicked age checkbox 'Option-1' in nested iframe at (373, 349) on iframe >> nth=1 >> internal:control=enter-frame >> iframe#checkboxIframe >> inte
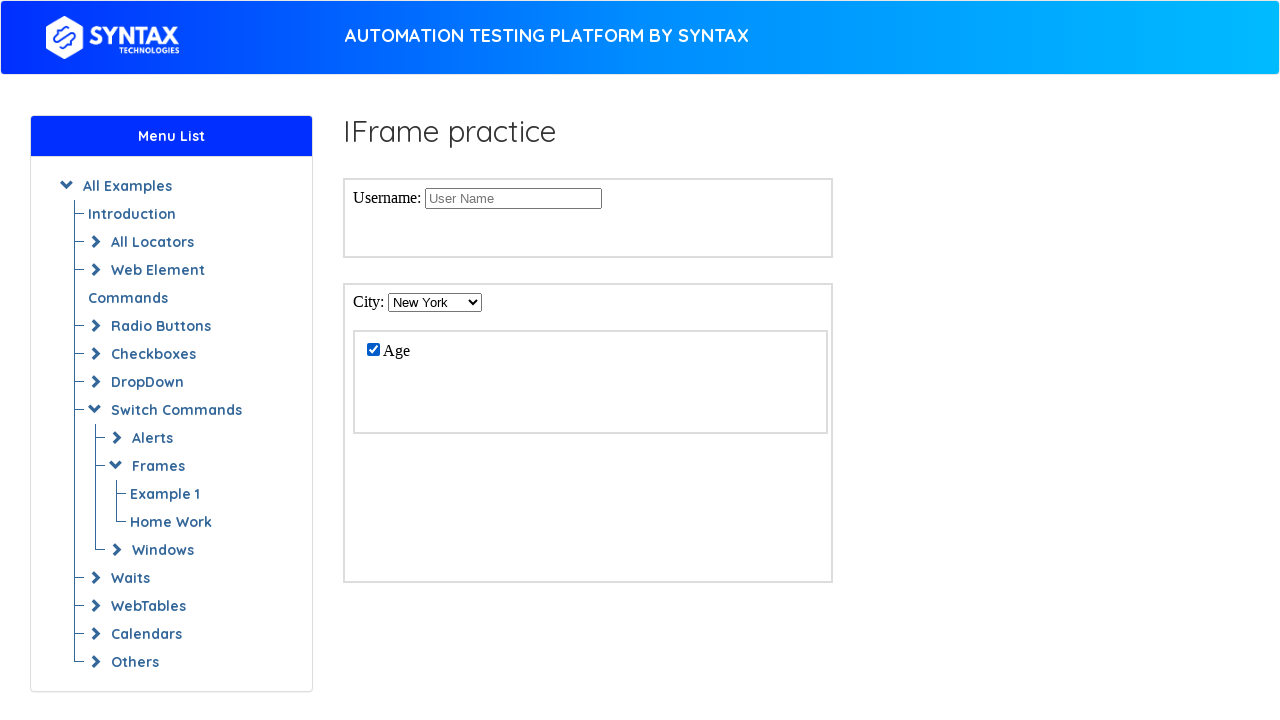

Selected city from dropdown (index 2) in parent iframe on iframe >> nth=1 >> internal:control=enter-frame >> select#cities
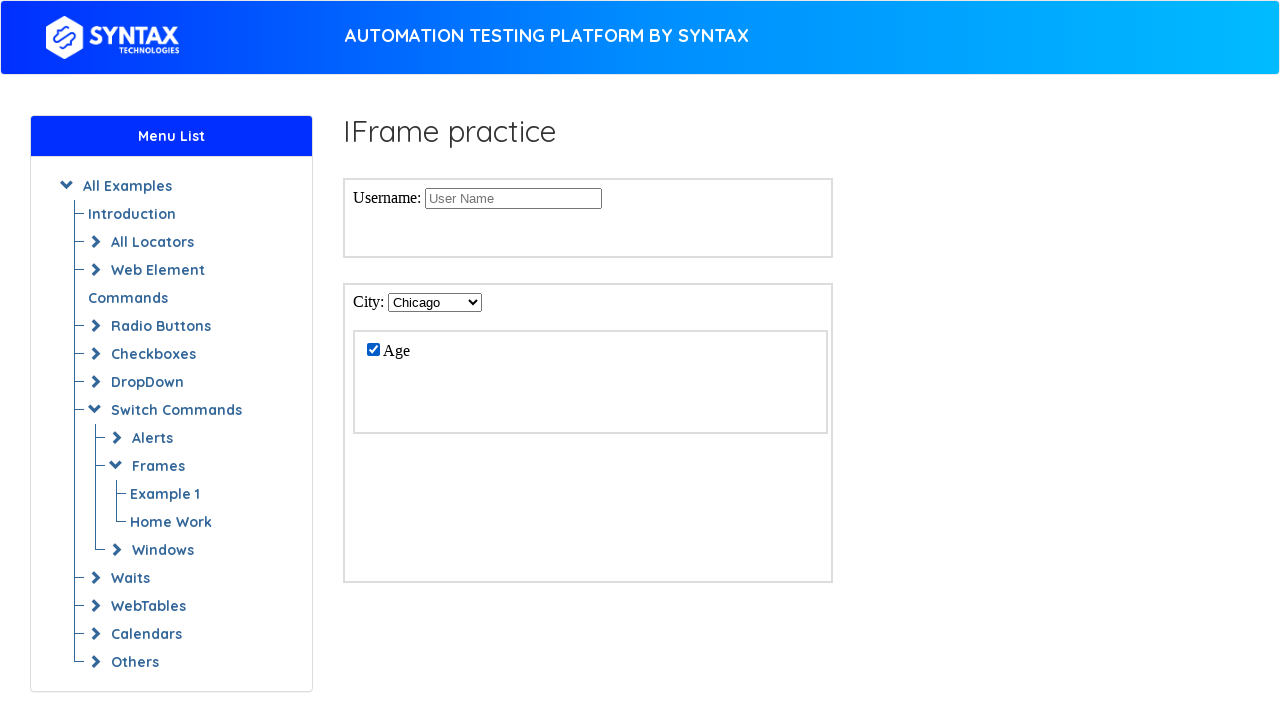

Located first iframe on page
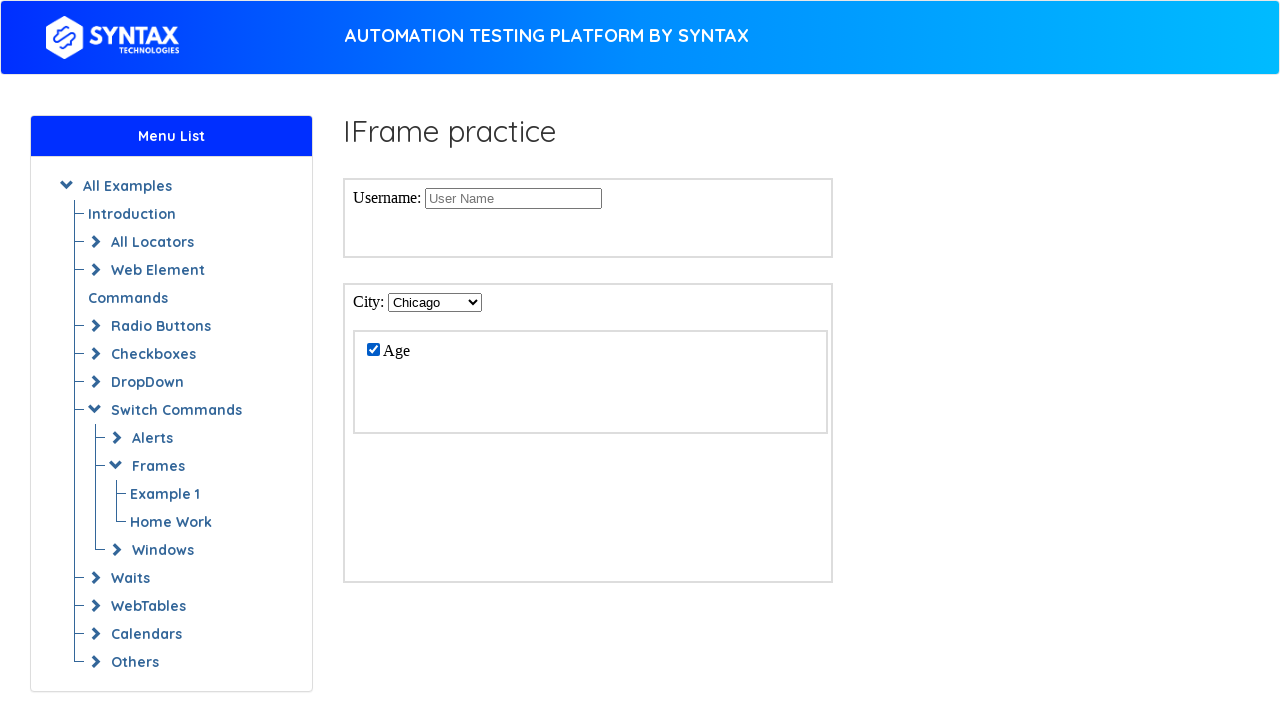

Entered username 'TestUser2024' in first iframe on iframe >> nth=0 >> internal:control=enter-frame >> input[placeholder='User Name'
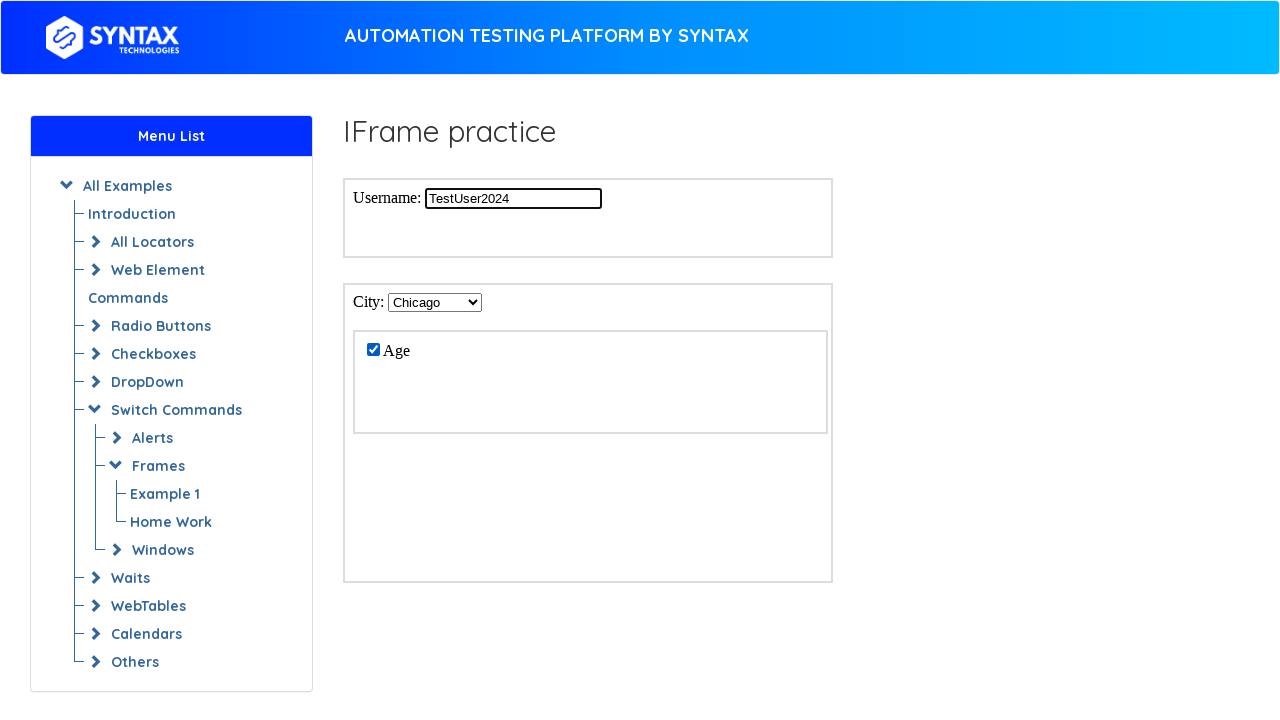

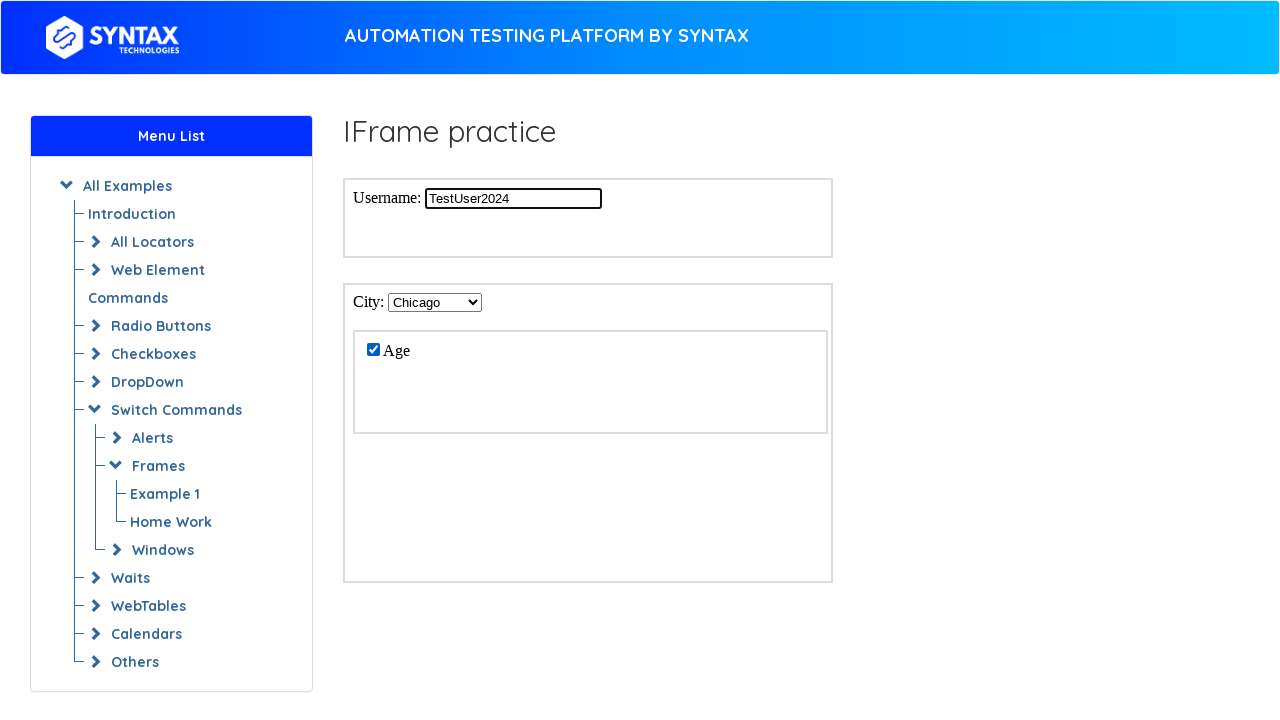